Tests iframe interaction by switching to an iframe, interacting with elements inside it, and switching back to the main content

Starting URL: https://rahulshettyacademy.com/AutomationPractice/

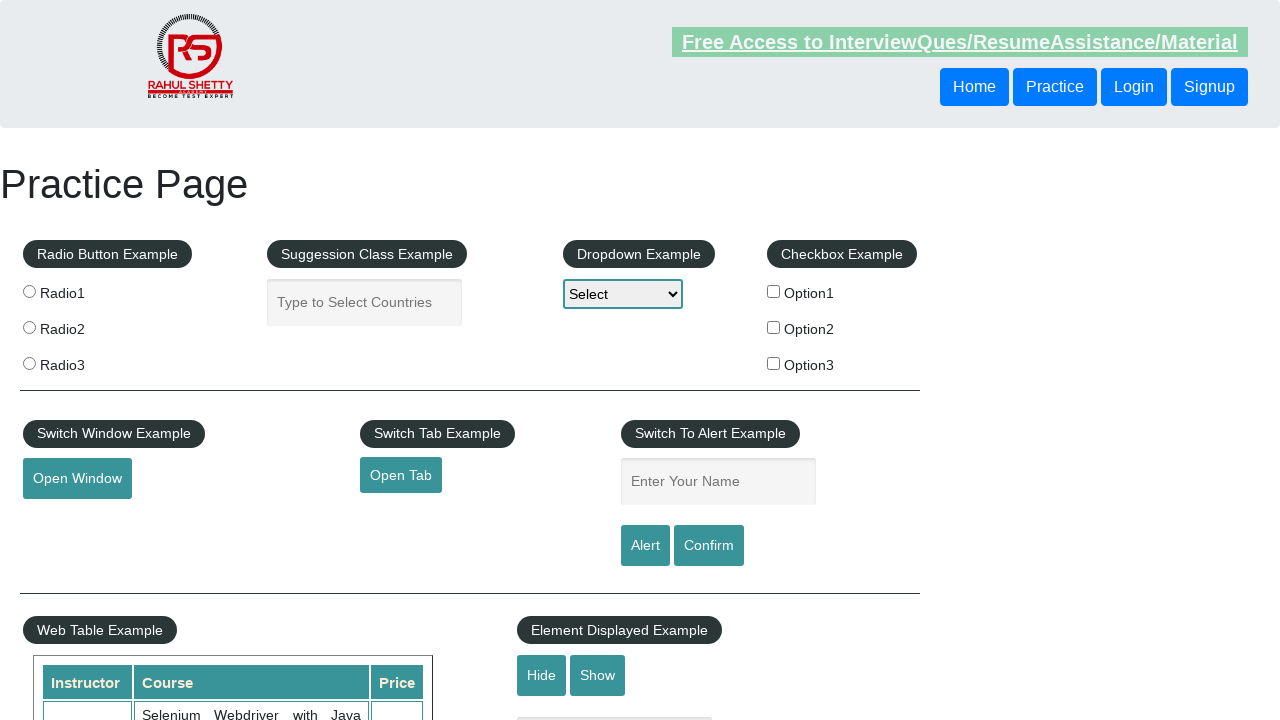

Scrolled to Mouse Hover element
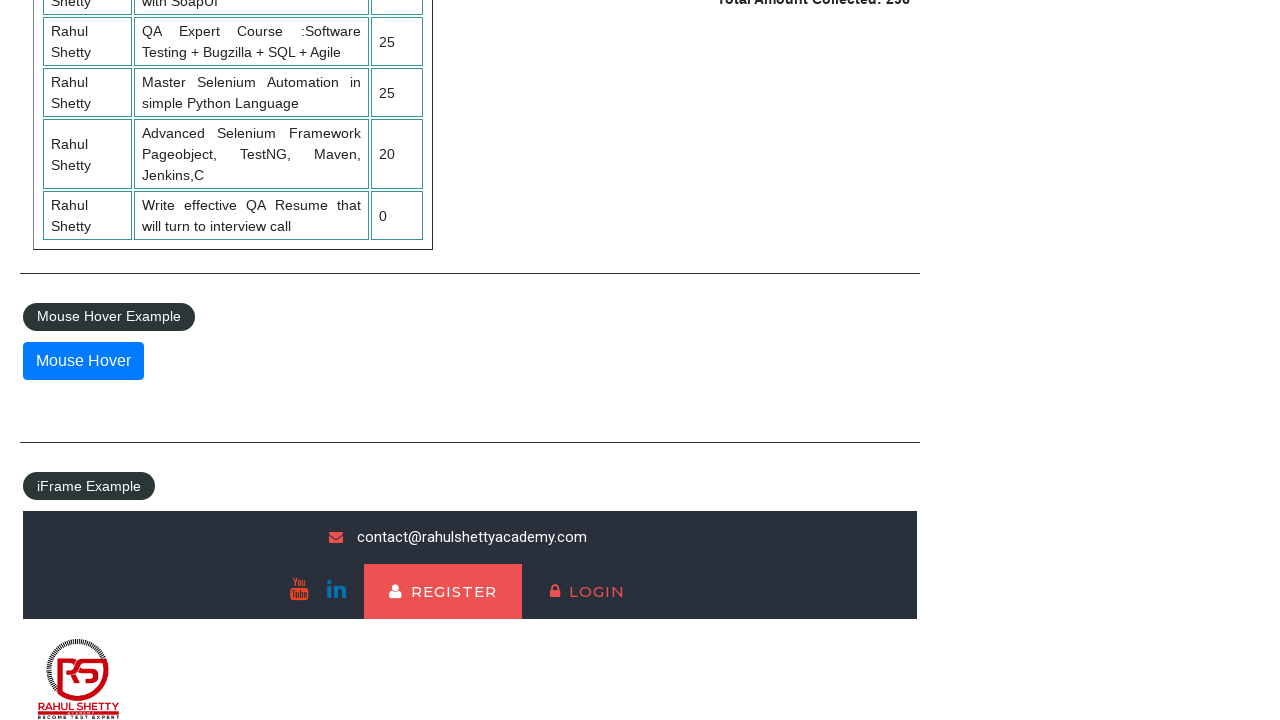

Located and switched to courses-iframe
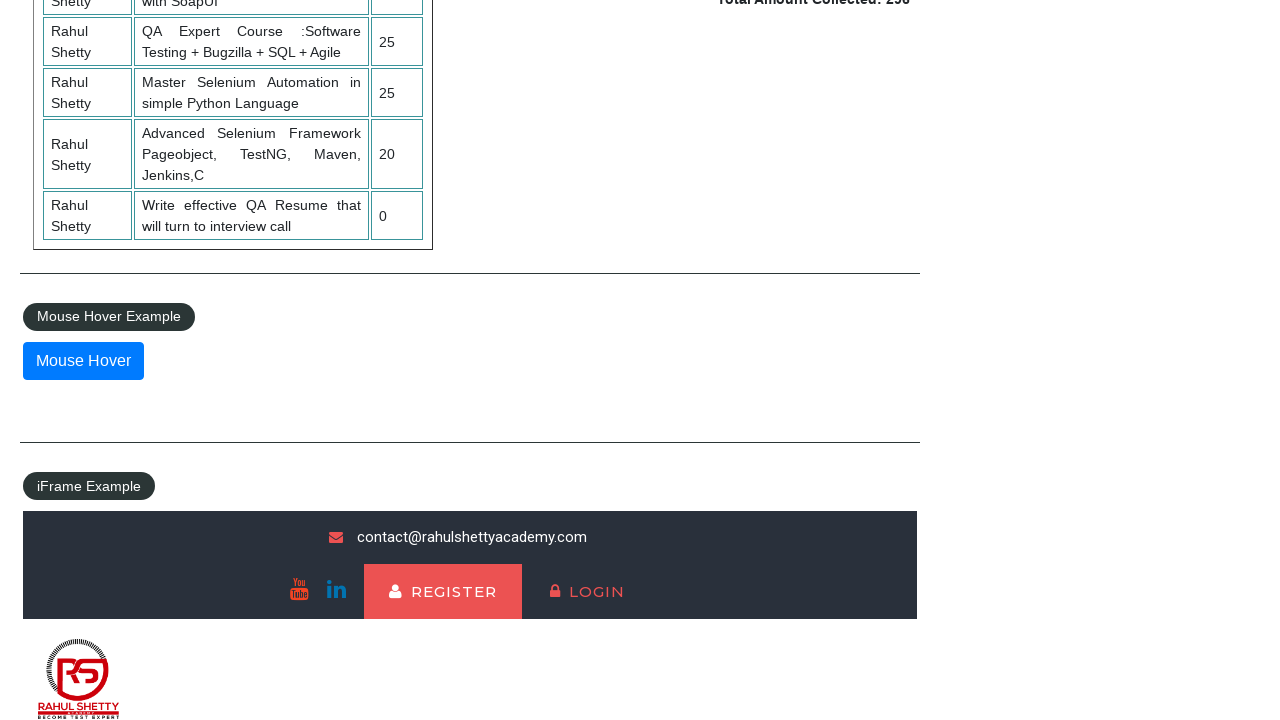

Retrieved sign-up link text from iframe: 'Register'
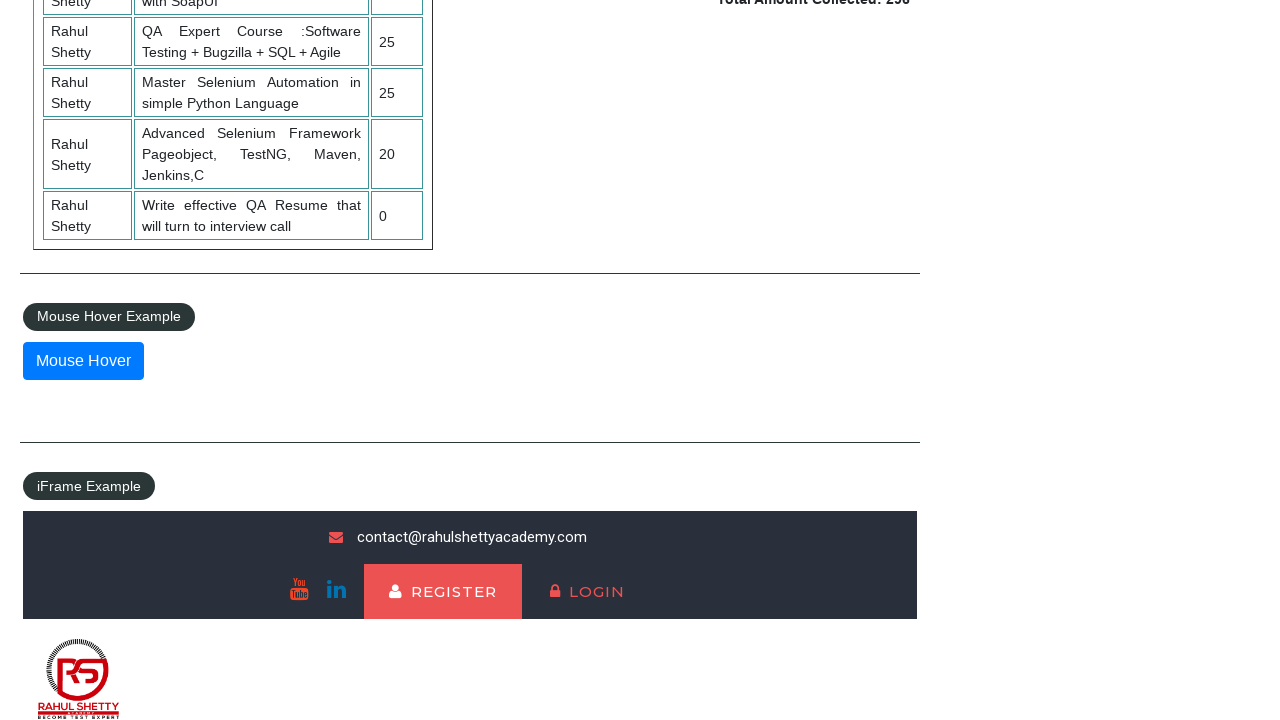

Retrieved Mouse Hover element text from main content: 'Mouse Hover'
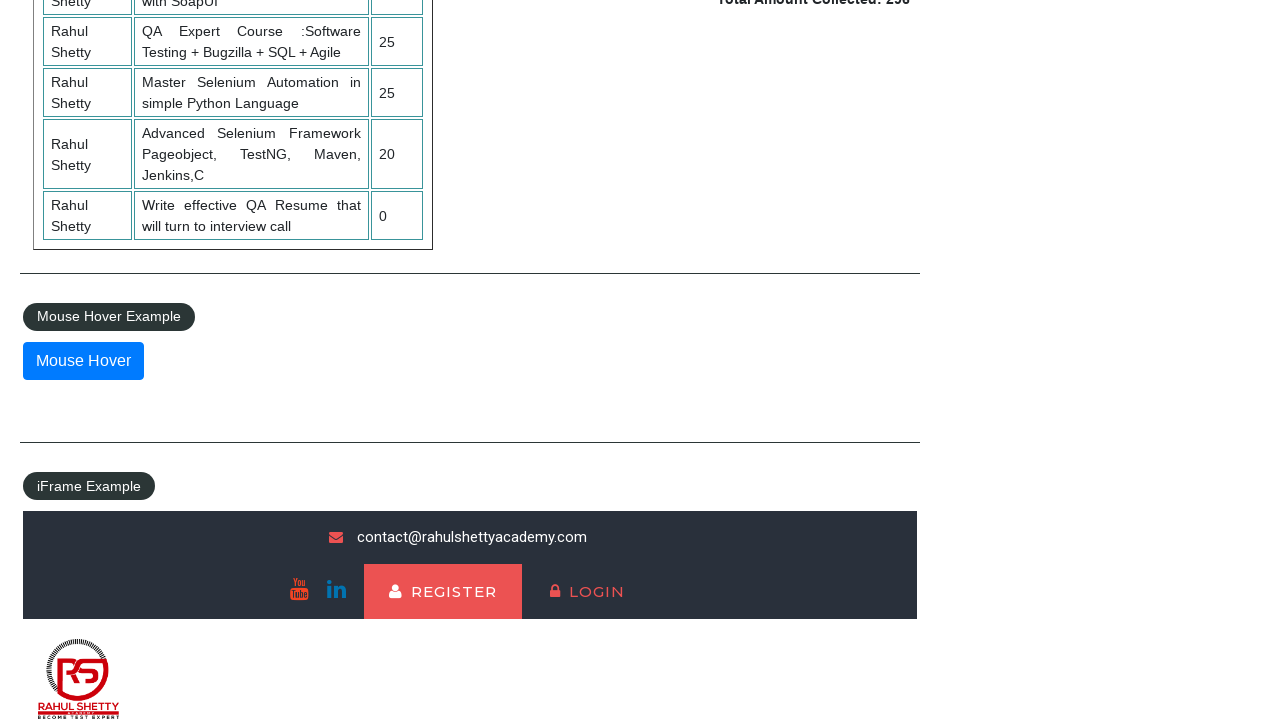

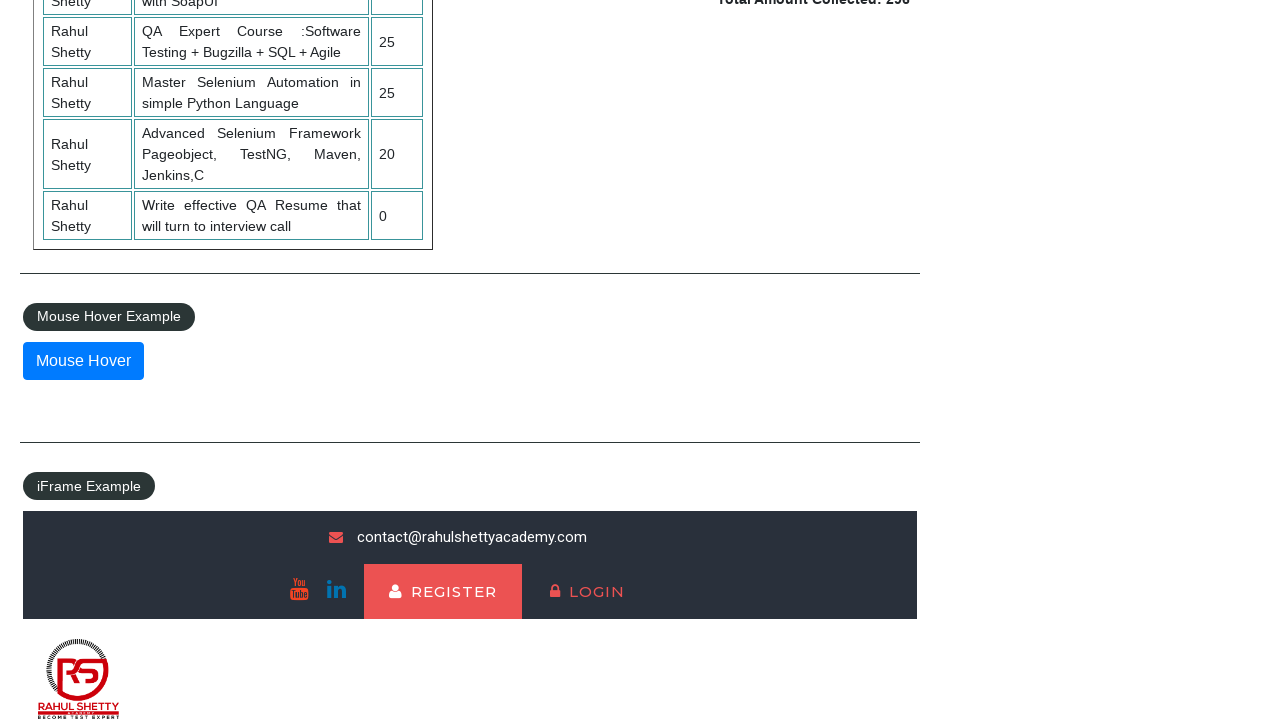